Tests scrolling from an iframe element by a given amount to reveal a checkbox inside the frame

Starting URL: https://www.selenium.dev/selenium/web/scrolling_tests/frame_with_nested_scrolling_frame_out_of_view.html

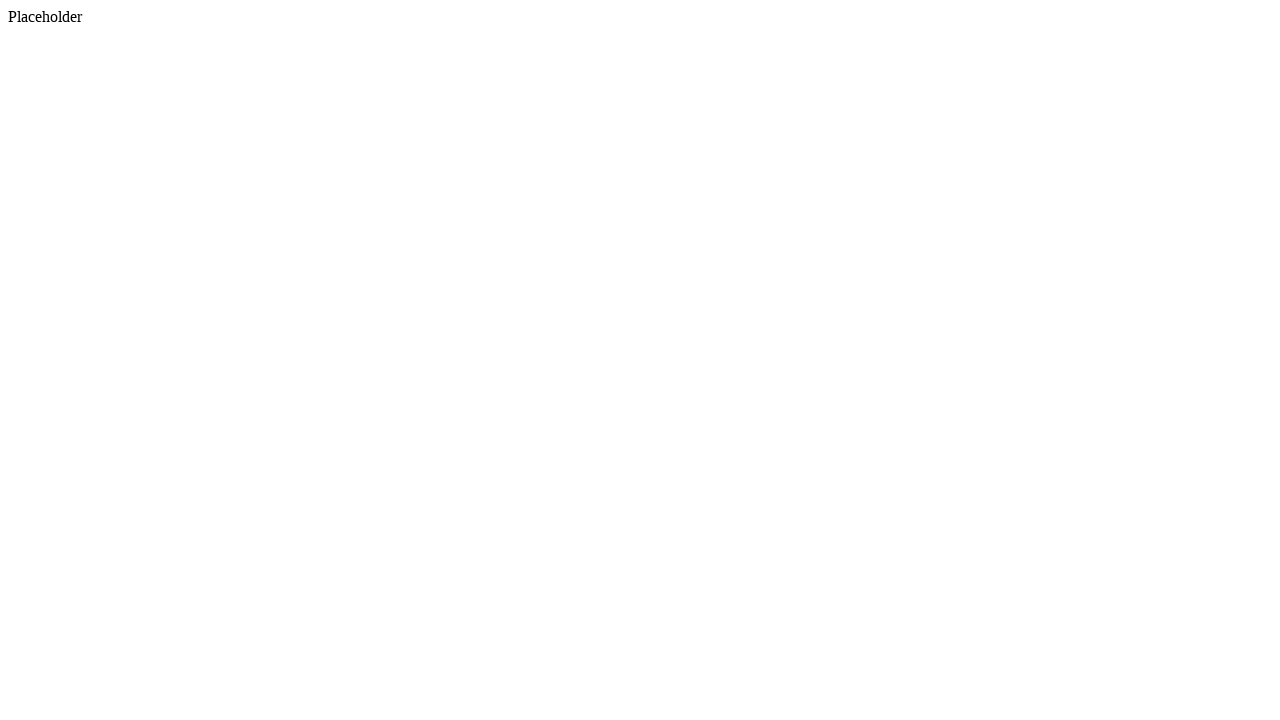

Scrolled iframe element into view
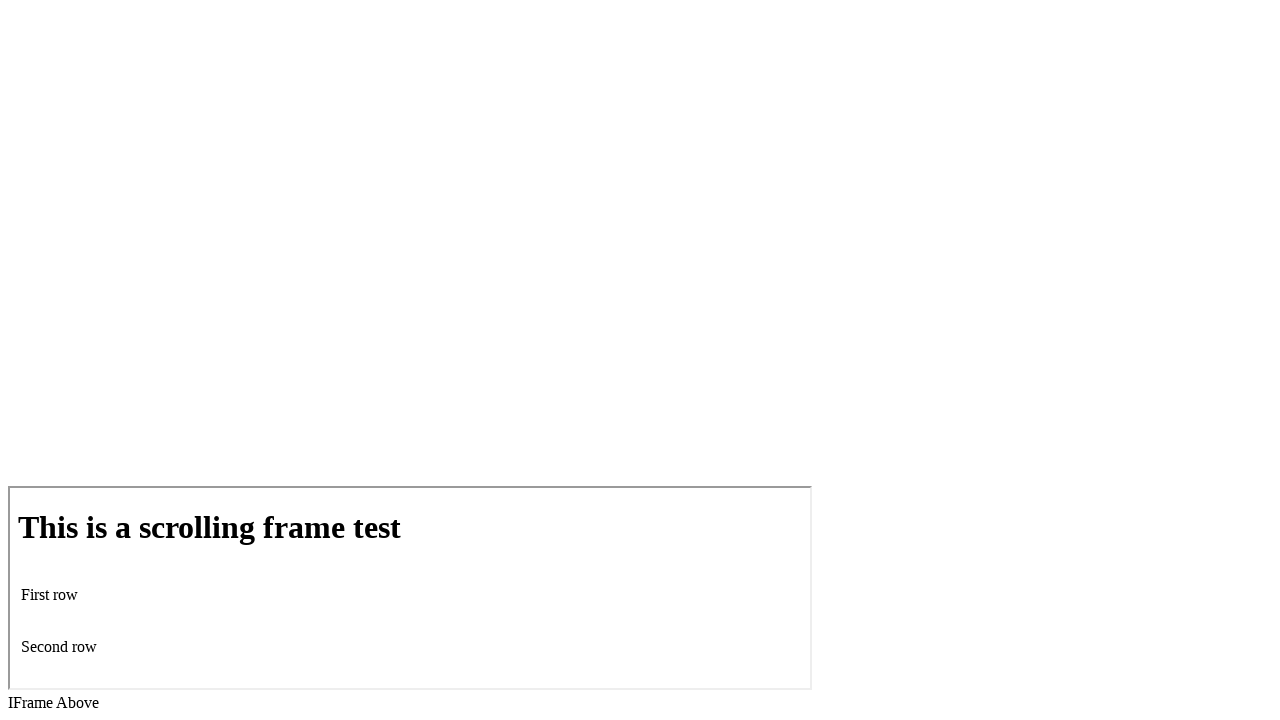

Retrieved iframe bounding box coordinates
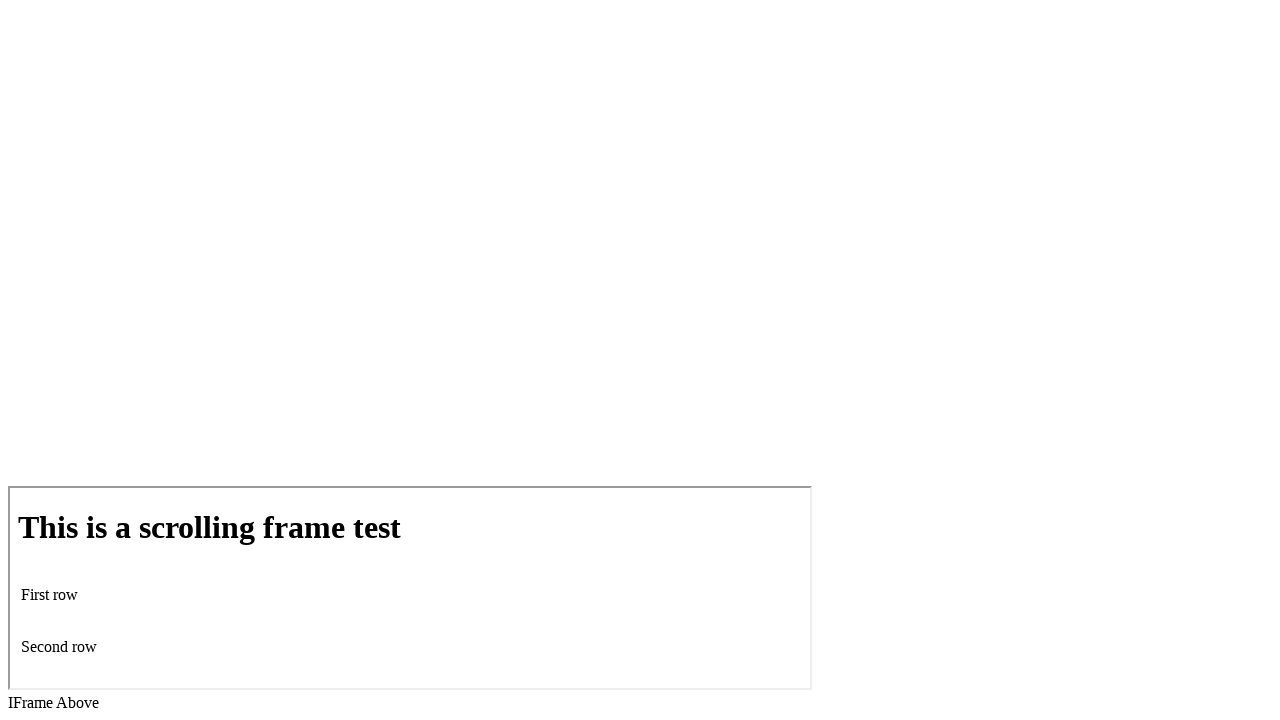

Moved mouse to center of iframe element at (410, 588)
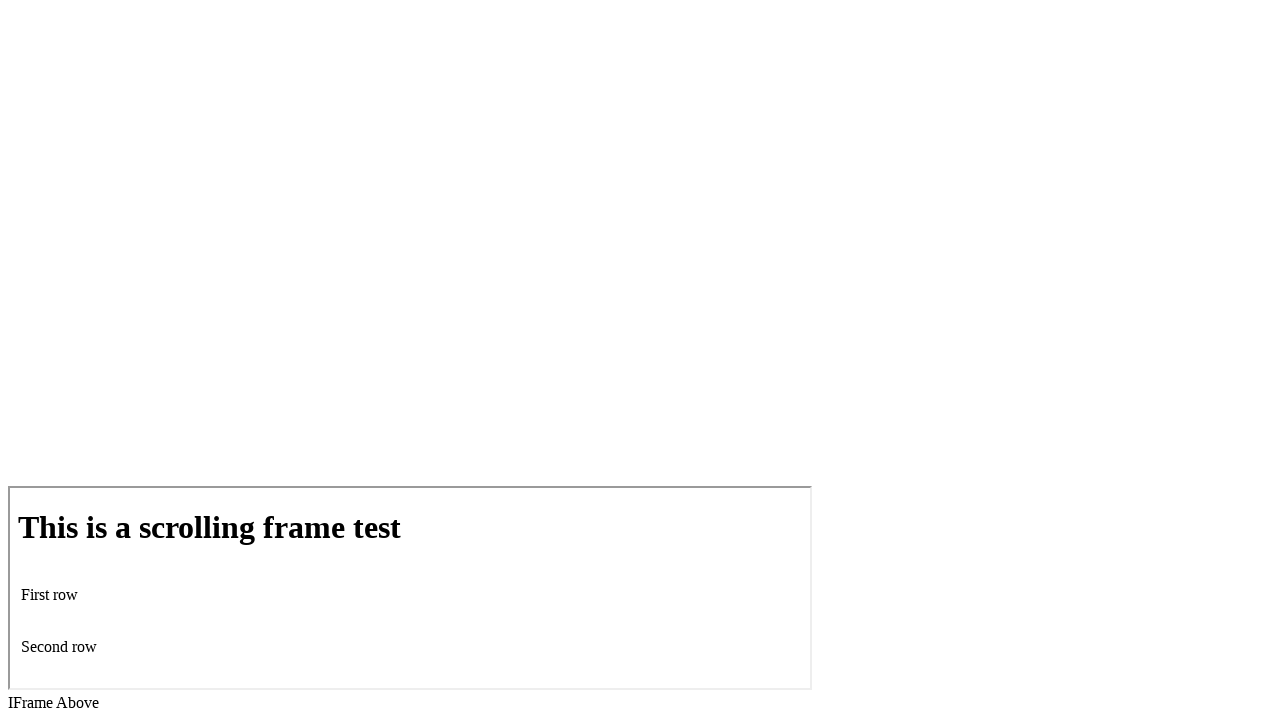

Scrolled down by 200 pixels from iframe center
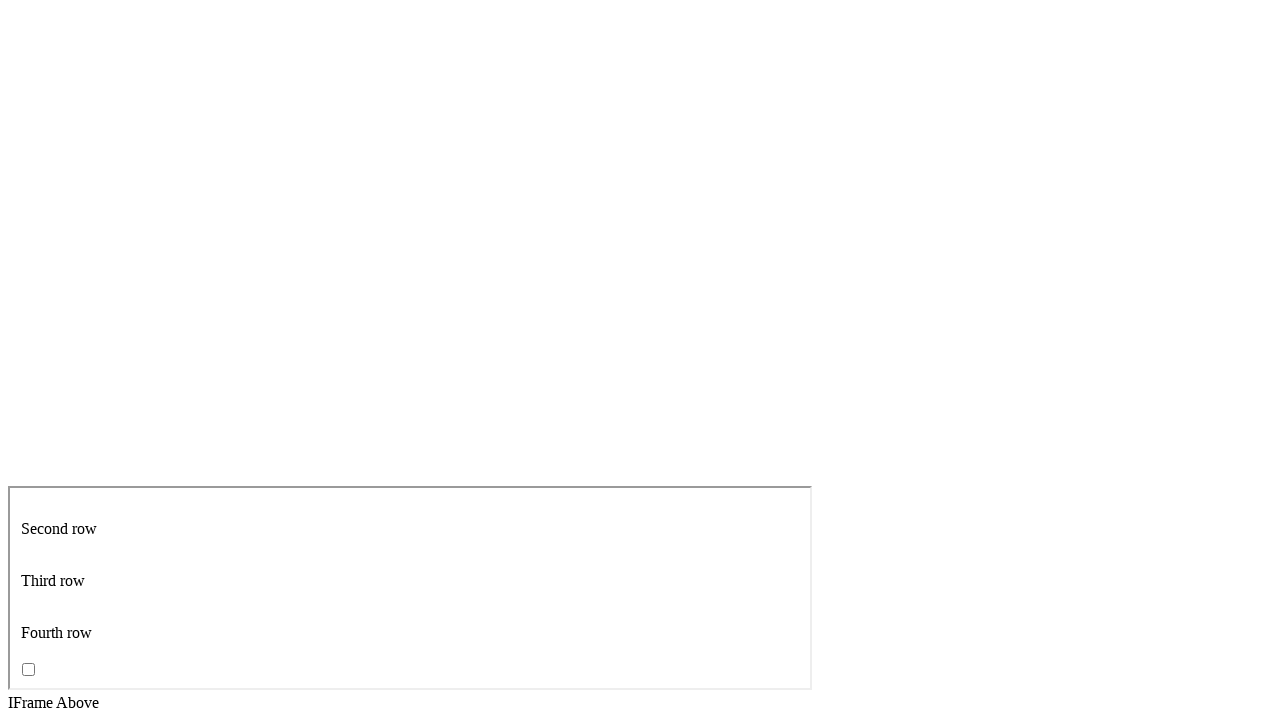

Waited 500ms for scroll animation to complete
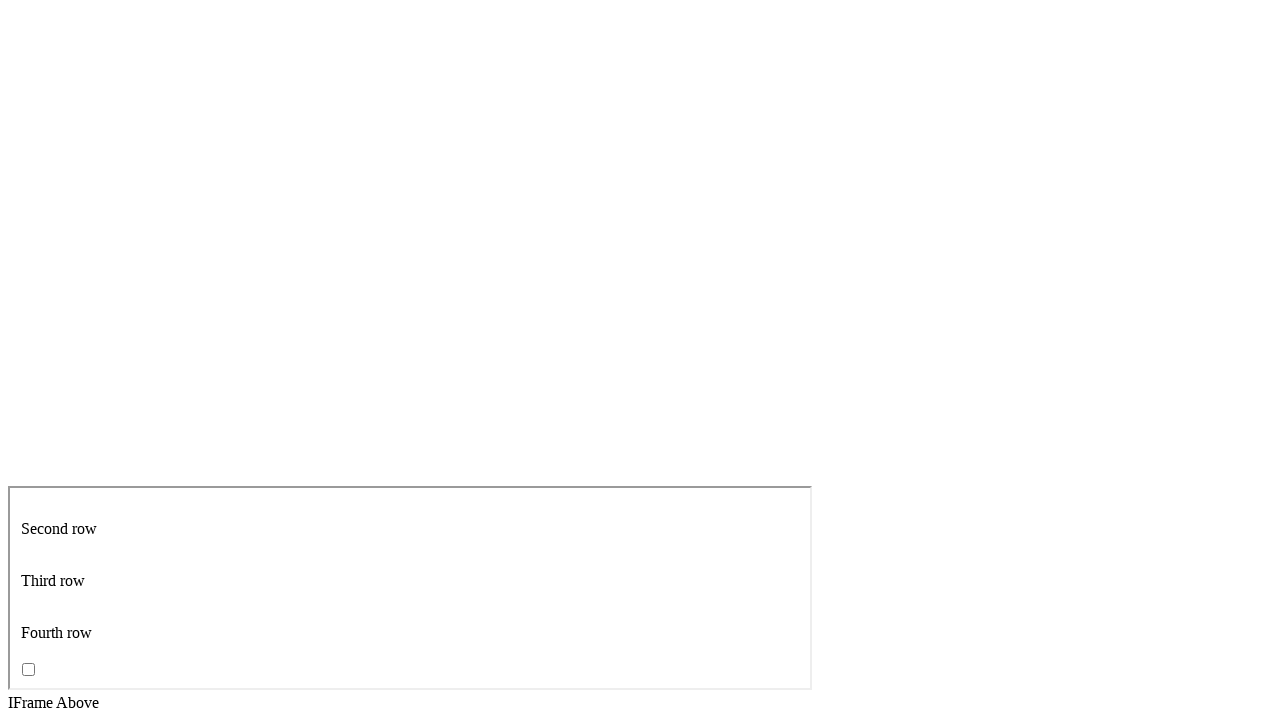

Located iframe element
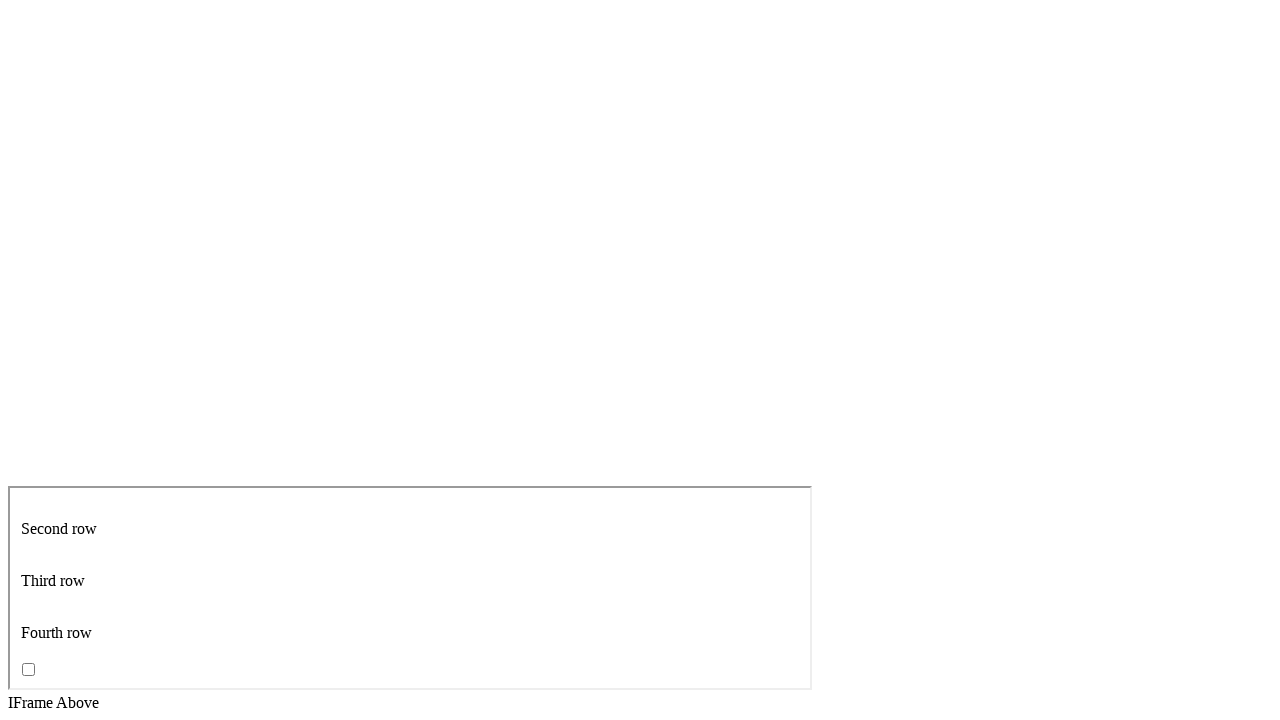

Located checkbox element inside iframe
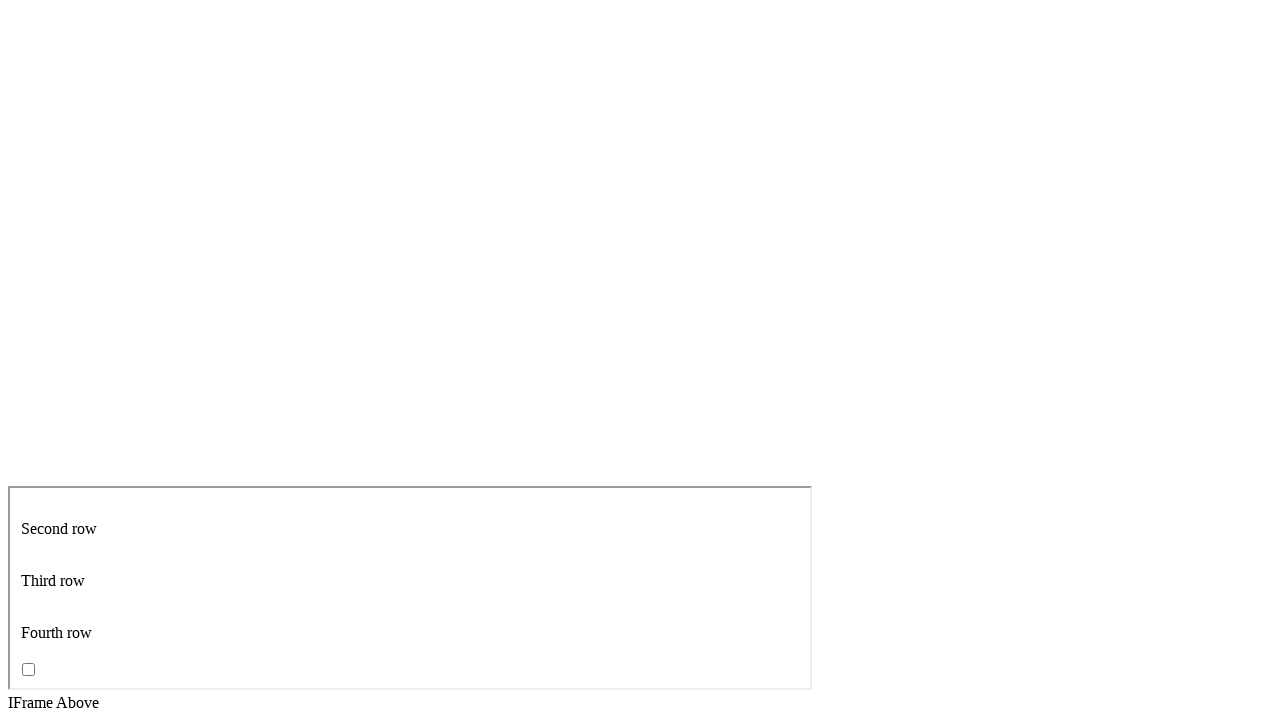

Checkbox became visible after scrolling
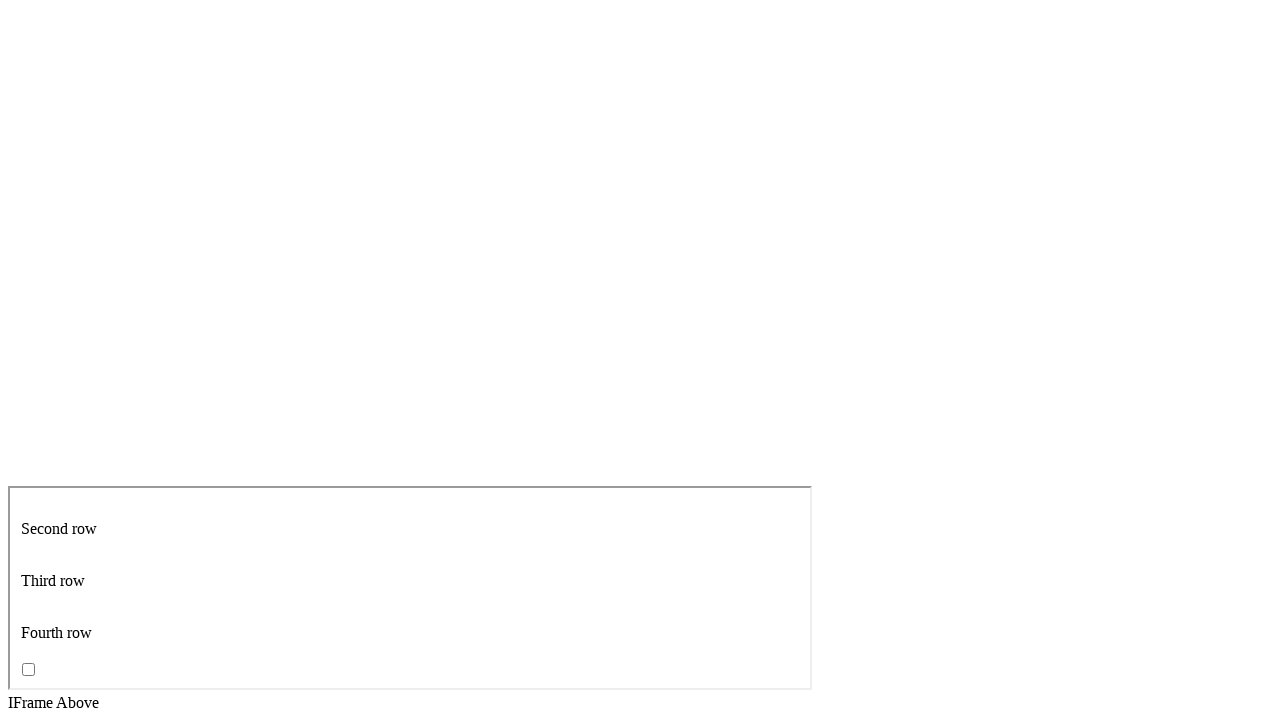

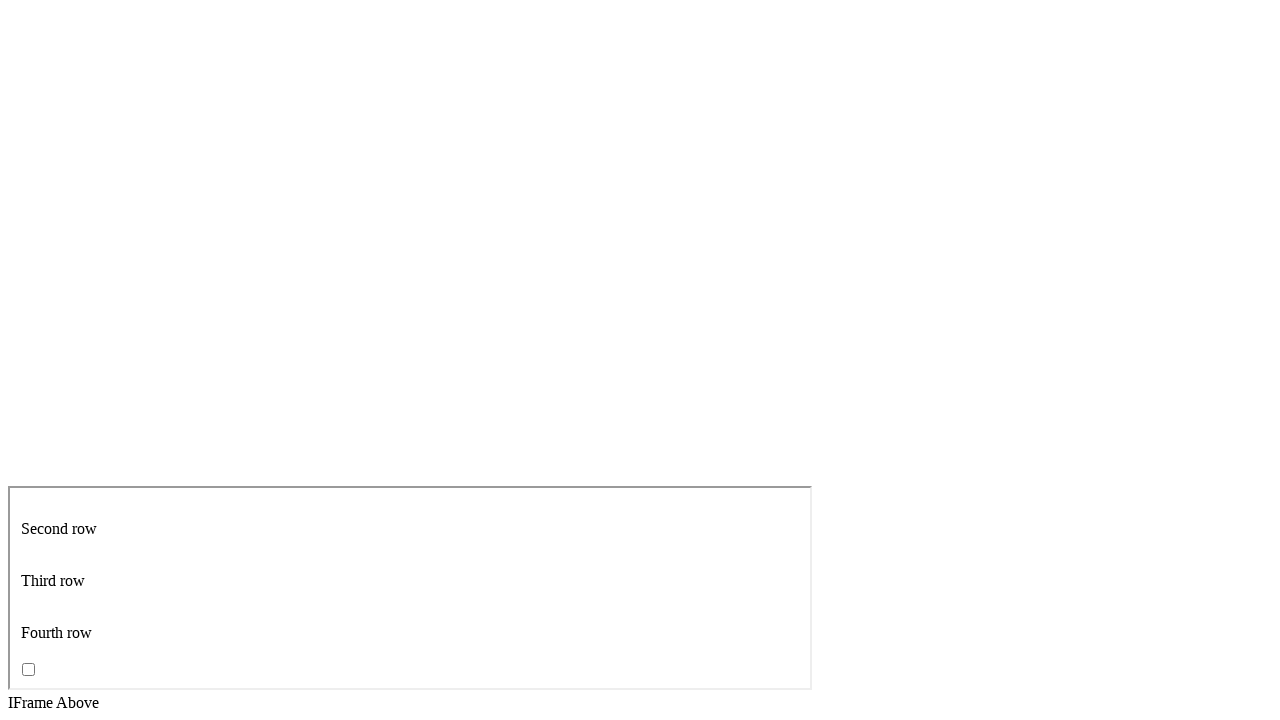